Tests the clear button functionality to verify it resets the result field after a calculation

Starting URL: https://testsheepnz.github.io/BasicCalculator.html

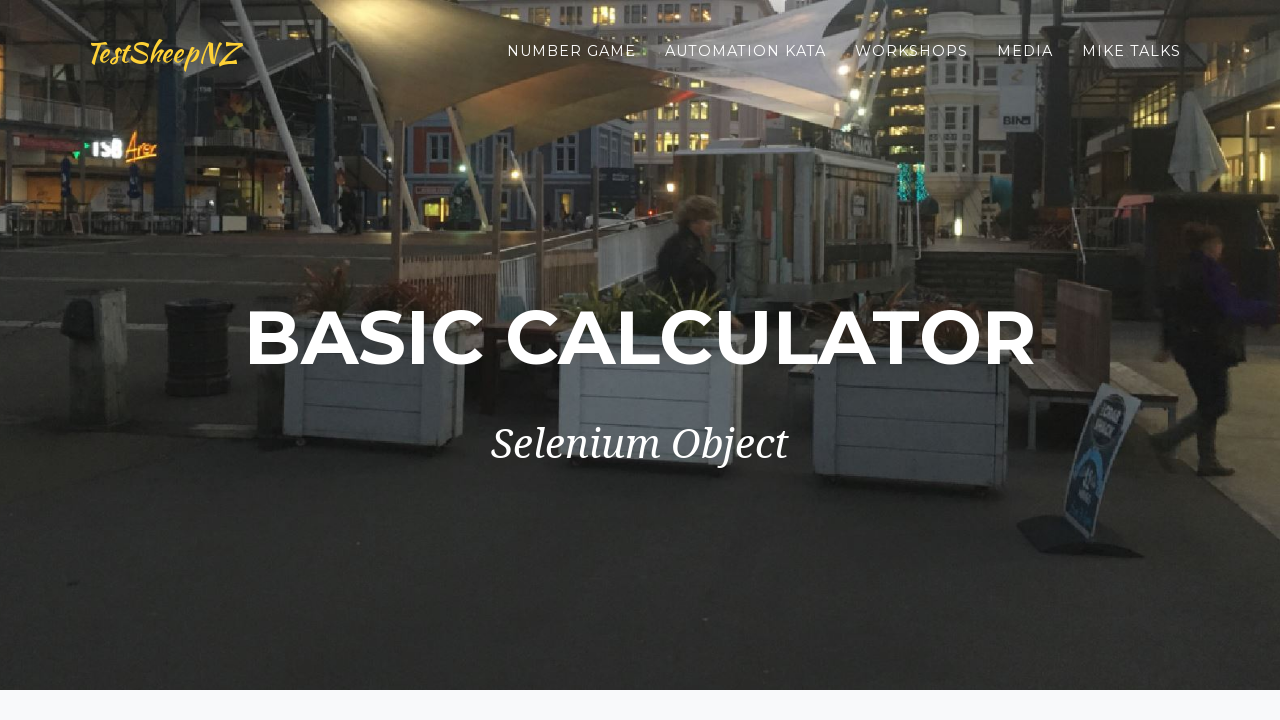

Filled first number field with '12' on #number1Field
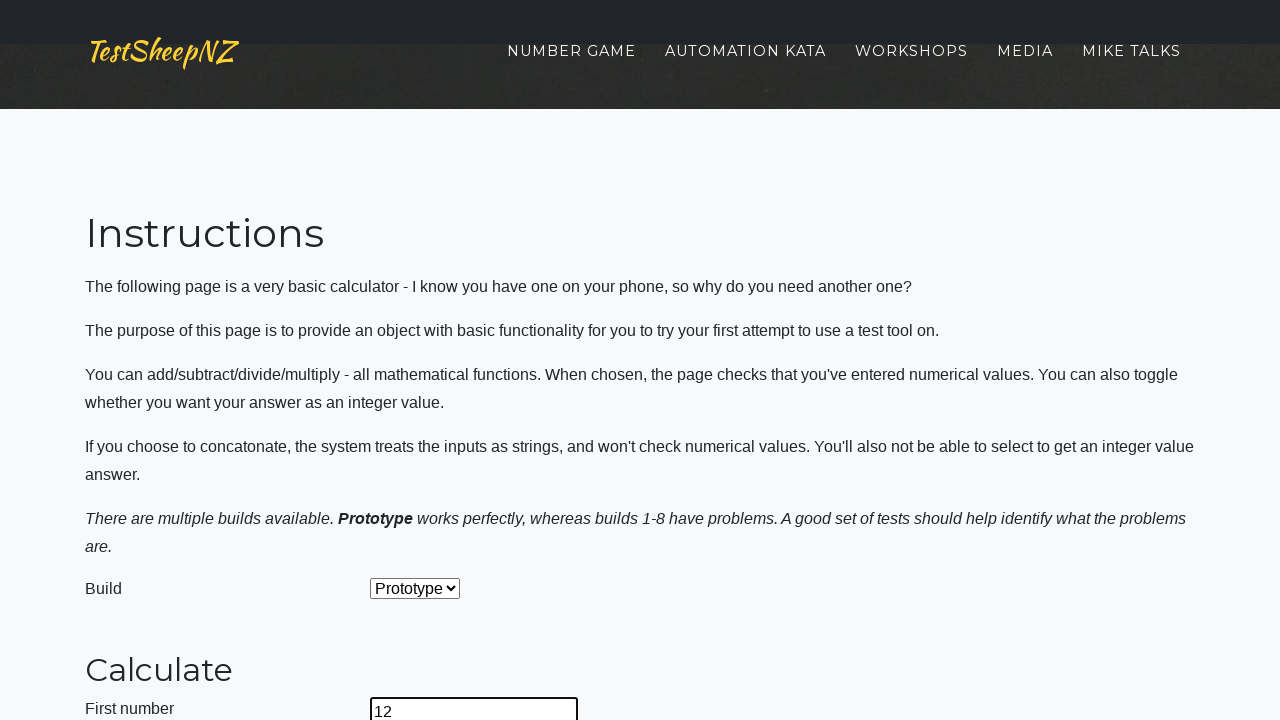

Filled second number field with '5' on #number2Field
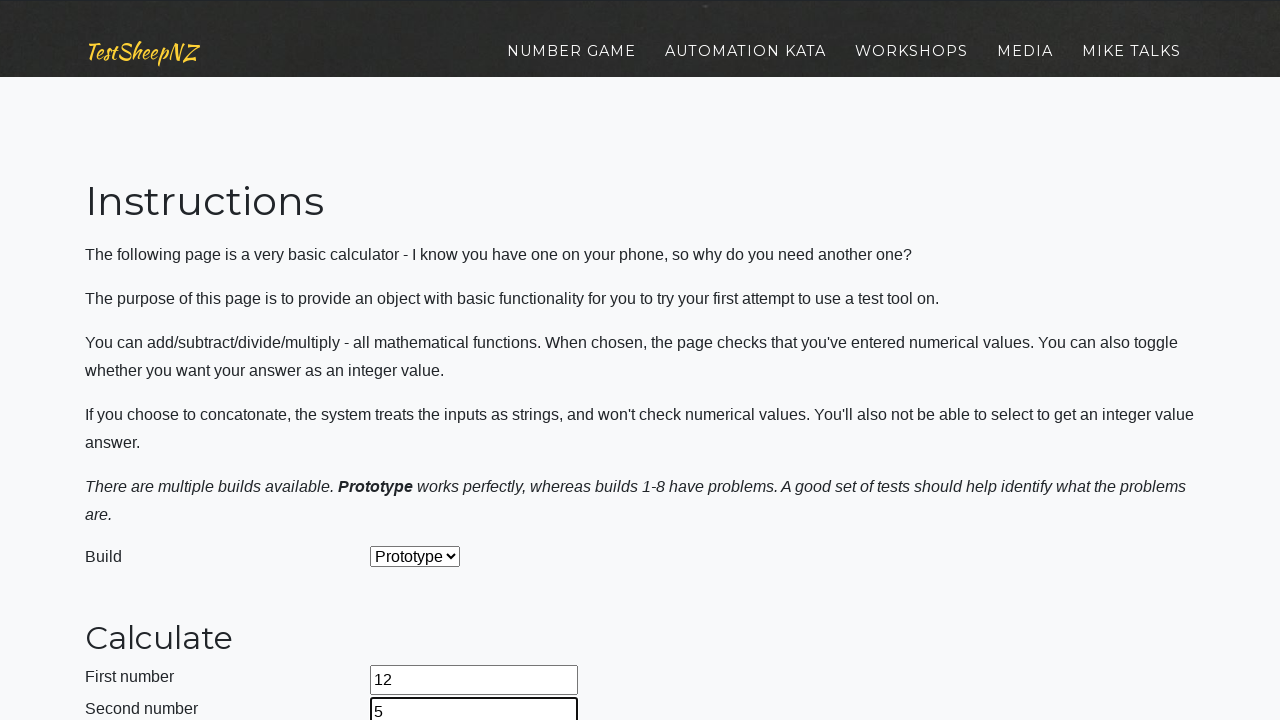

Clicked calculate button to perform calculation at (422, 361) on #calculateButton
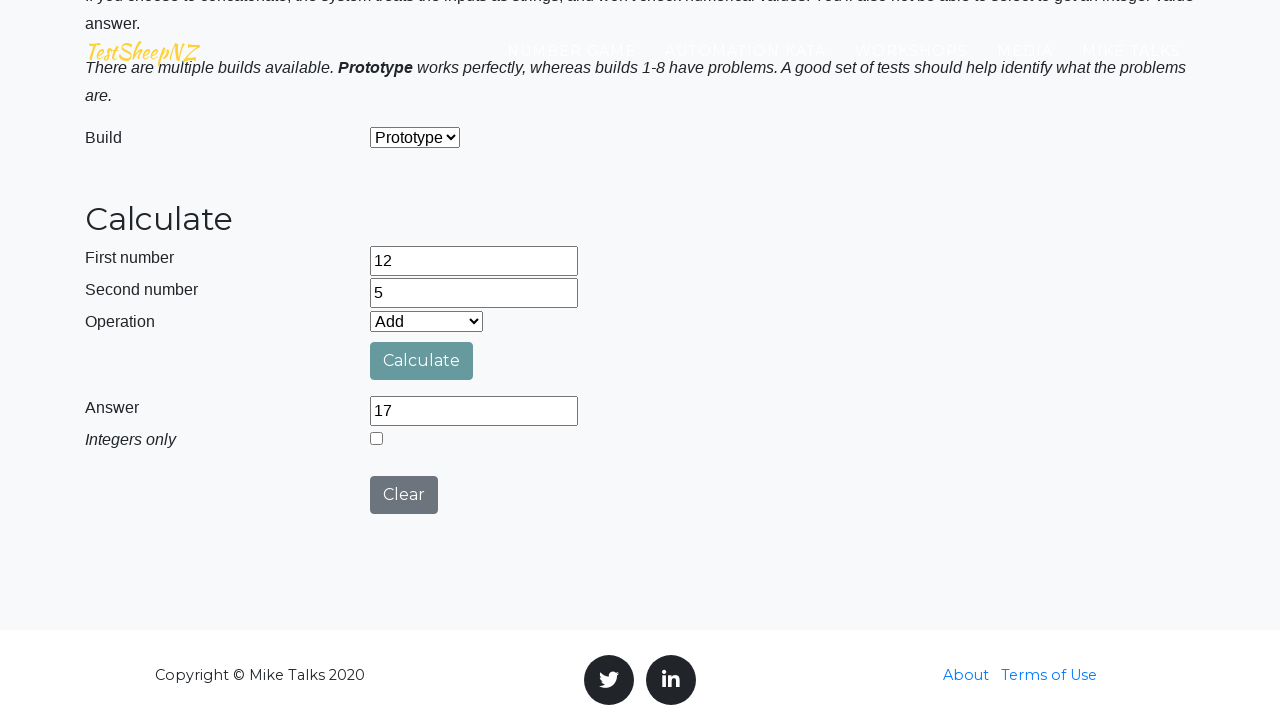

Clicked clear button to reset fields at (404, 495) on #clearButton
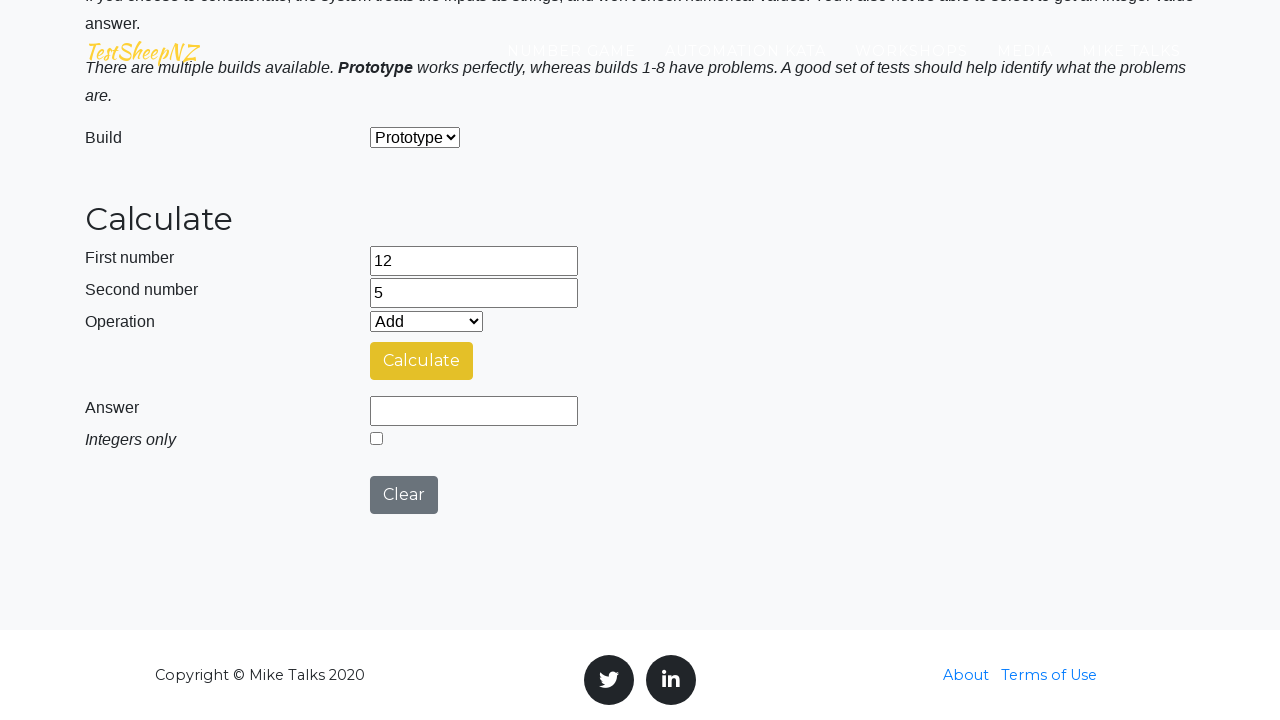

Waited for result field to be cleared
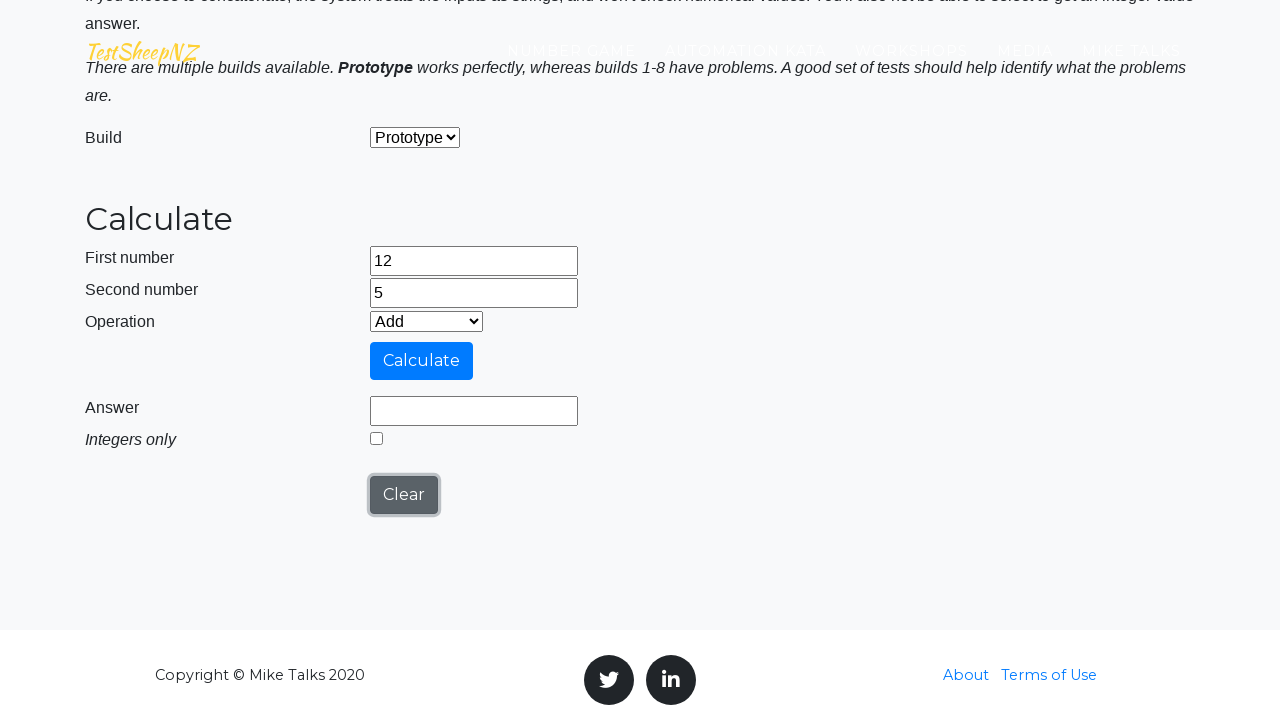

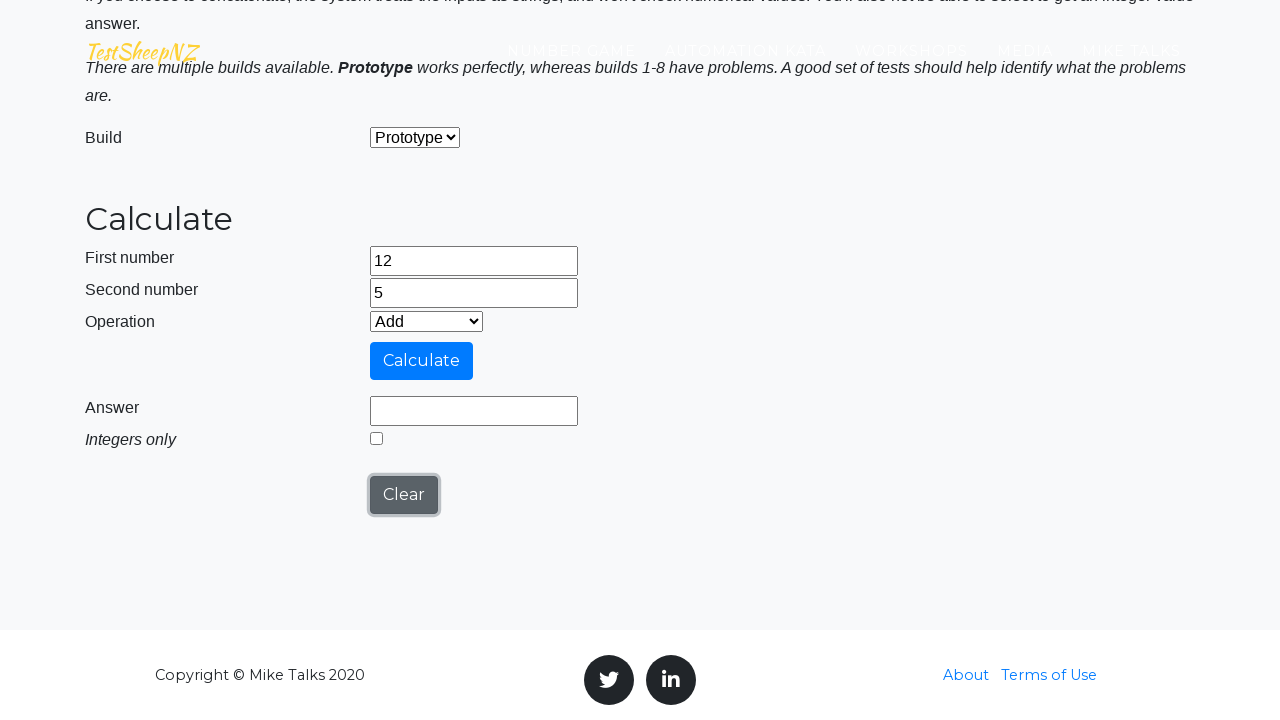